Tests a web form by filling a textarea with text and submitting the form, then verifies the success message appears

Starting URL: https://www.selenium.dev/selenium/web/web-form.html

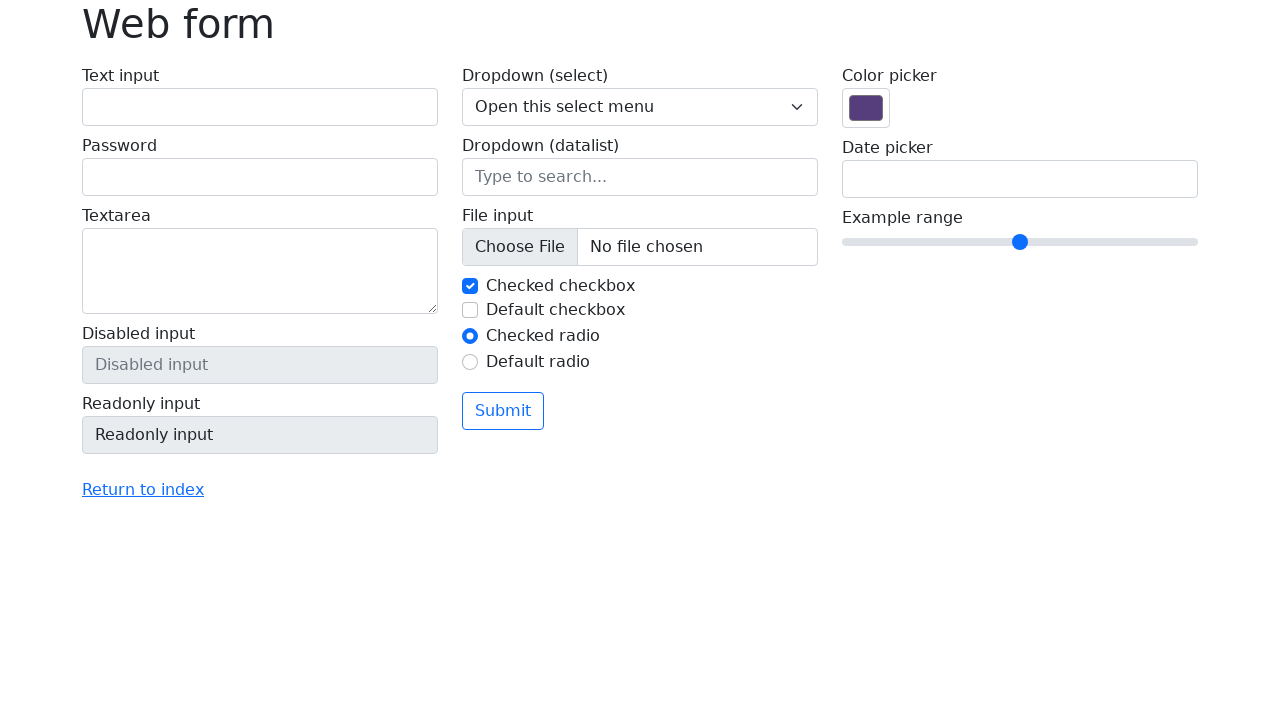

Filled textarea with 'Selenium Test' on textarea
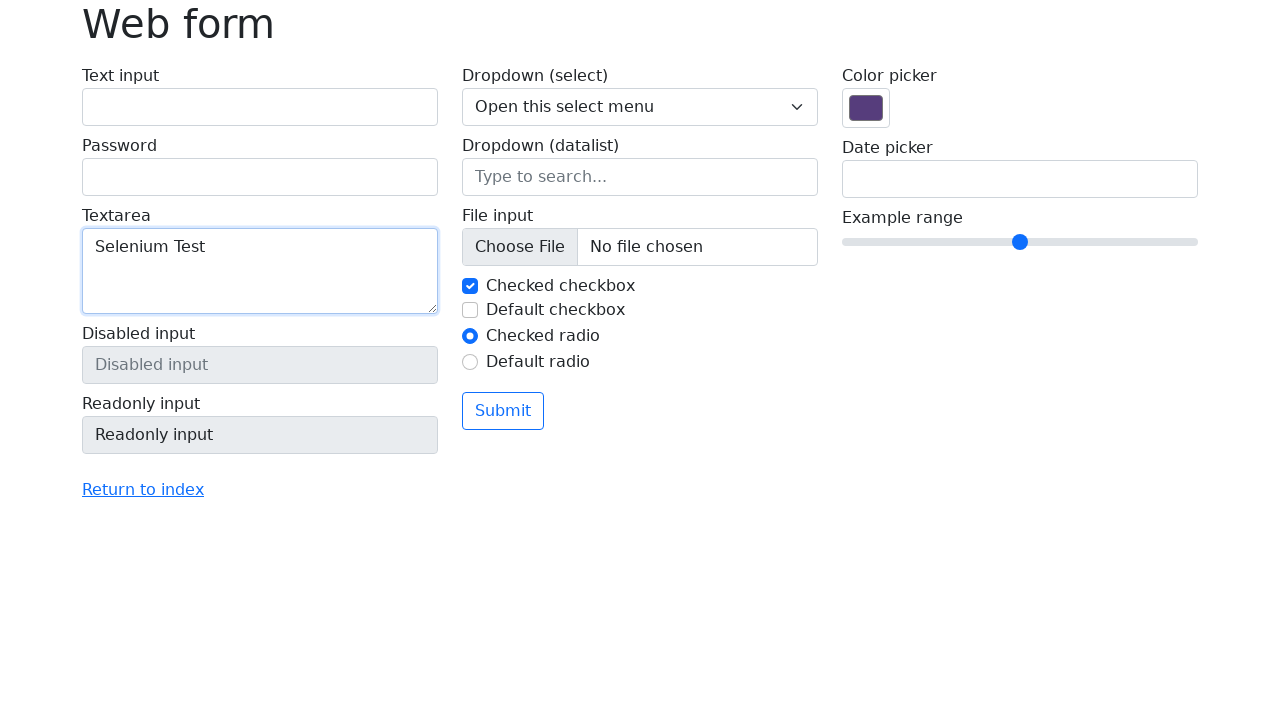

Clicked submit button at (503, 411) on button[type='submit']
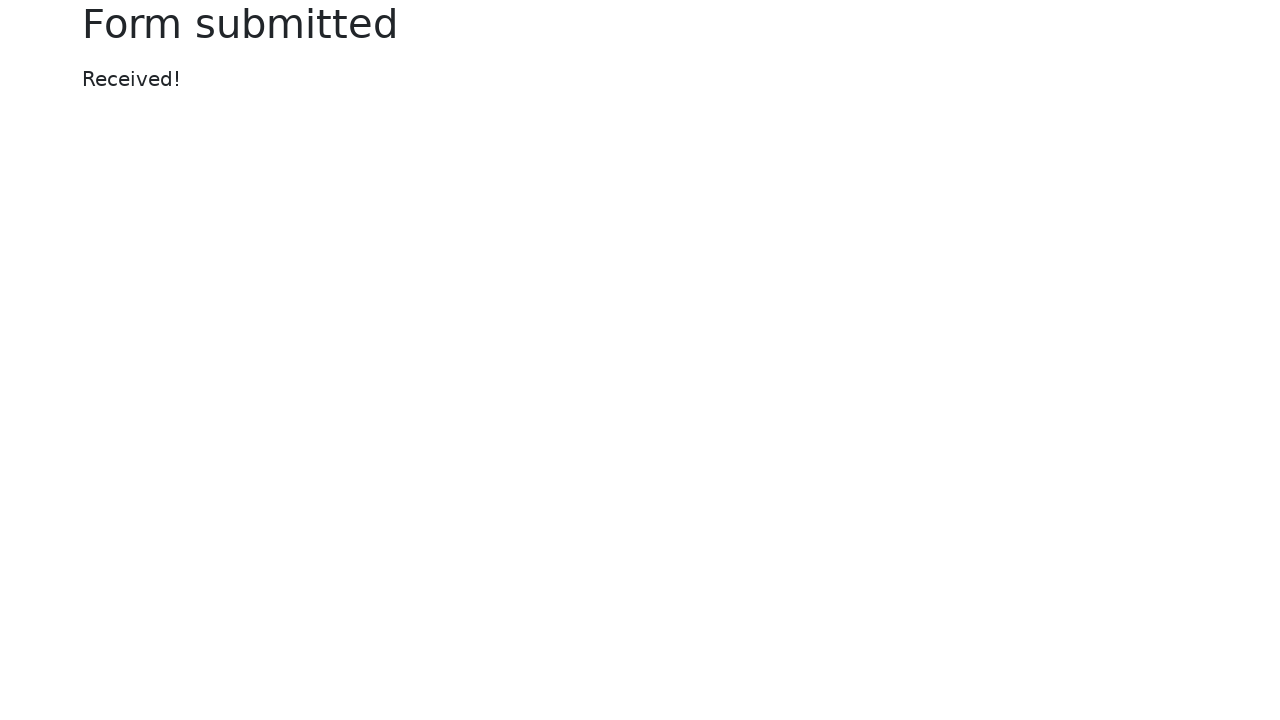

Success message appeared
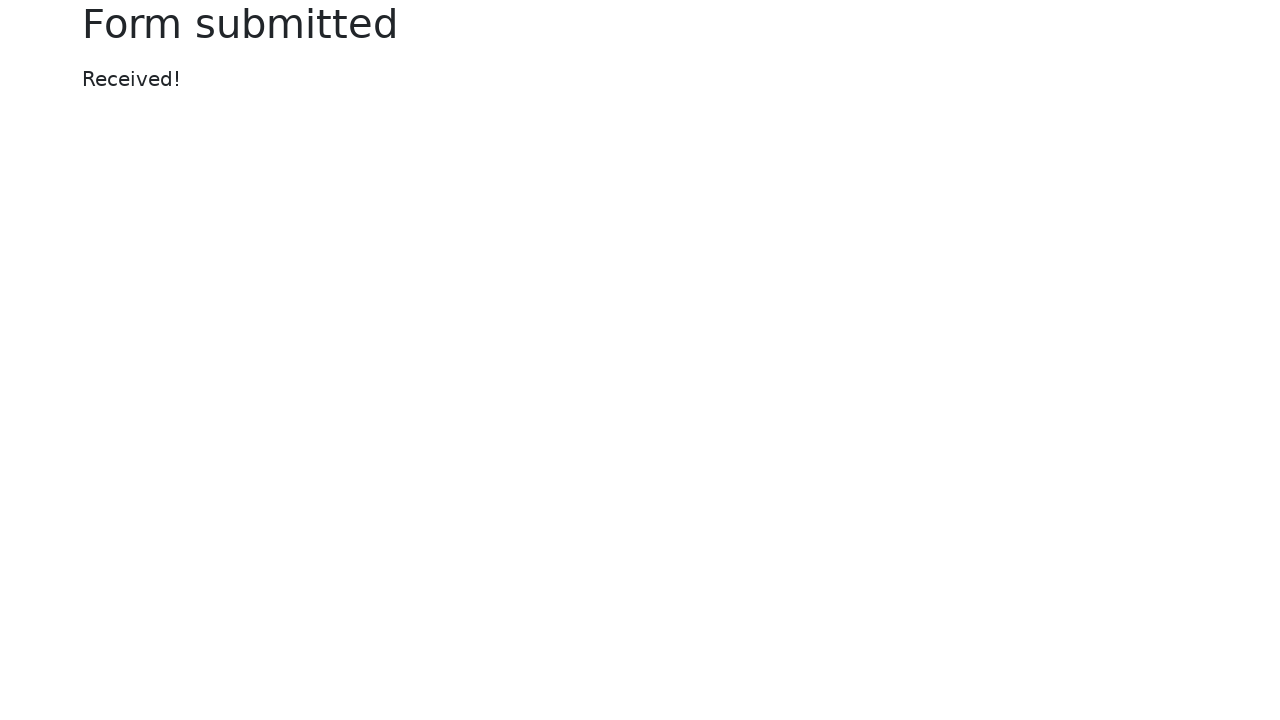

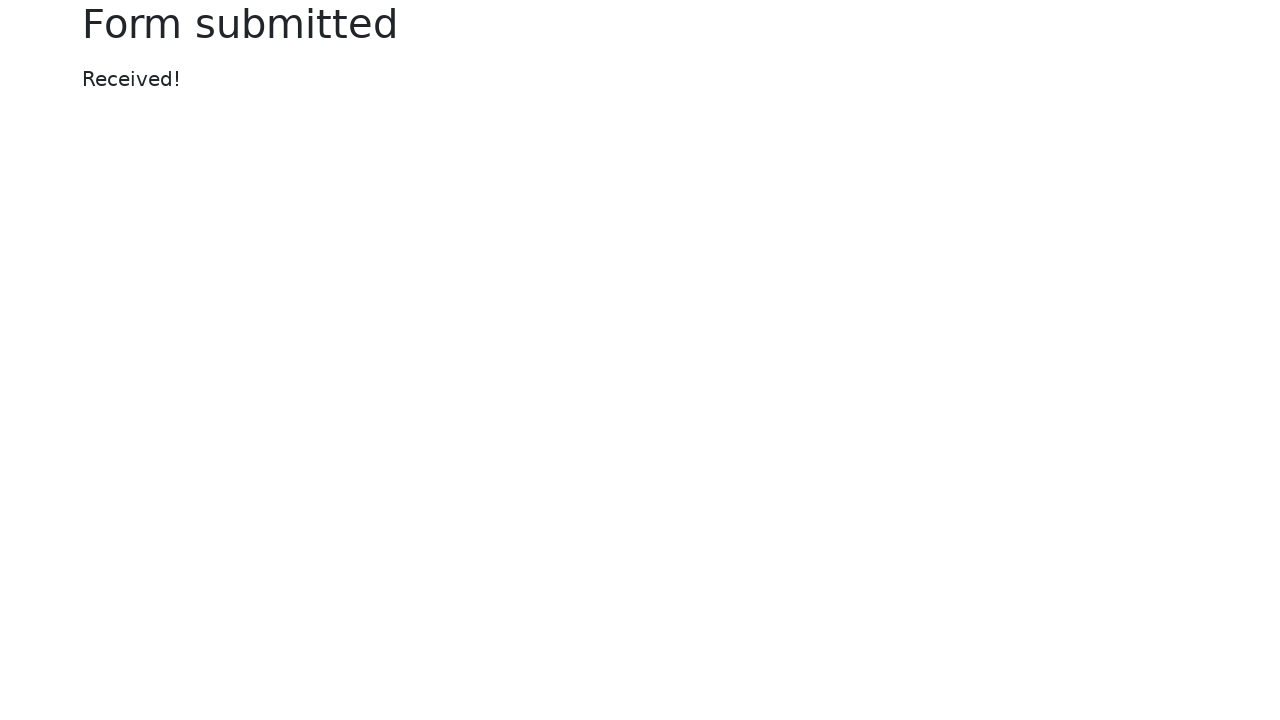